Tests a mathematical form by reading two numbers, calculating their sum, selecting the result from a dropdown, and submitting the form

Starting URL: http://suninjuly.github.io/selects2.html

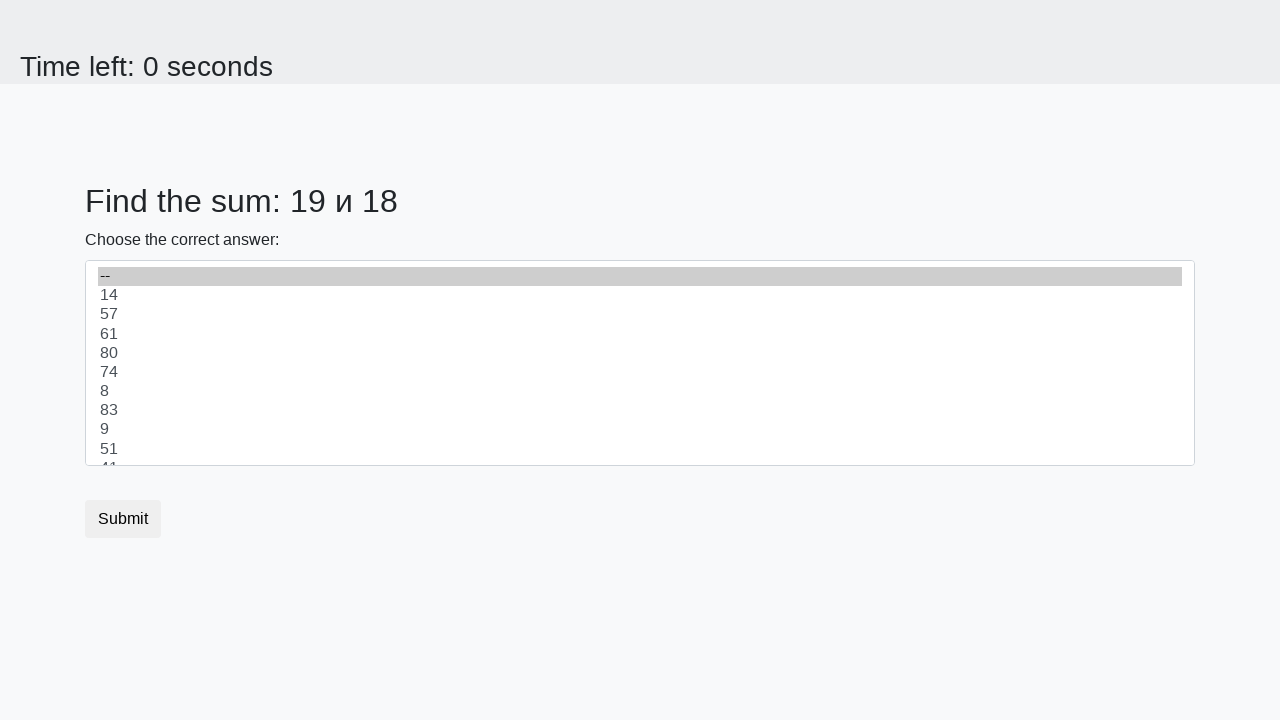

Retrieved first number from #num1 element
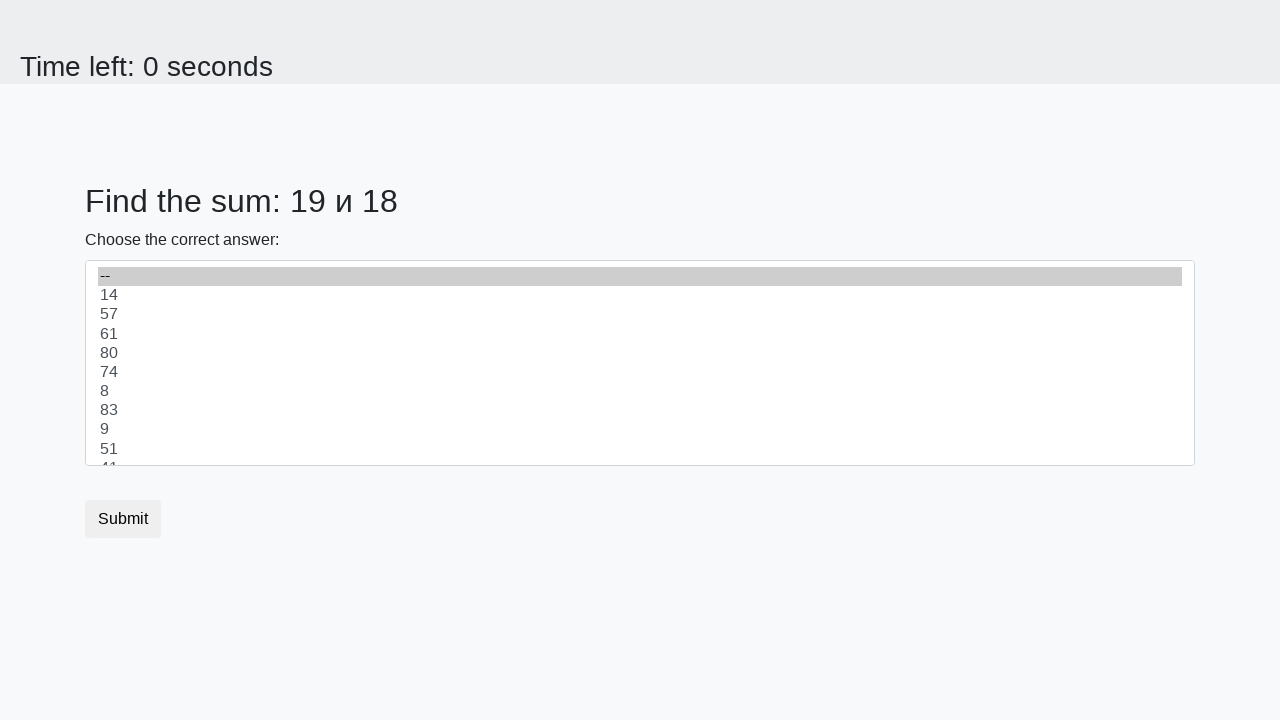

Retrieved second number from #num2 element
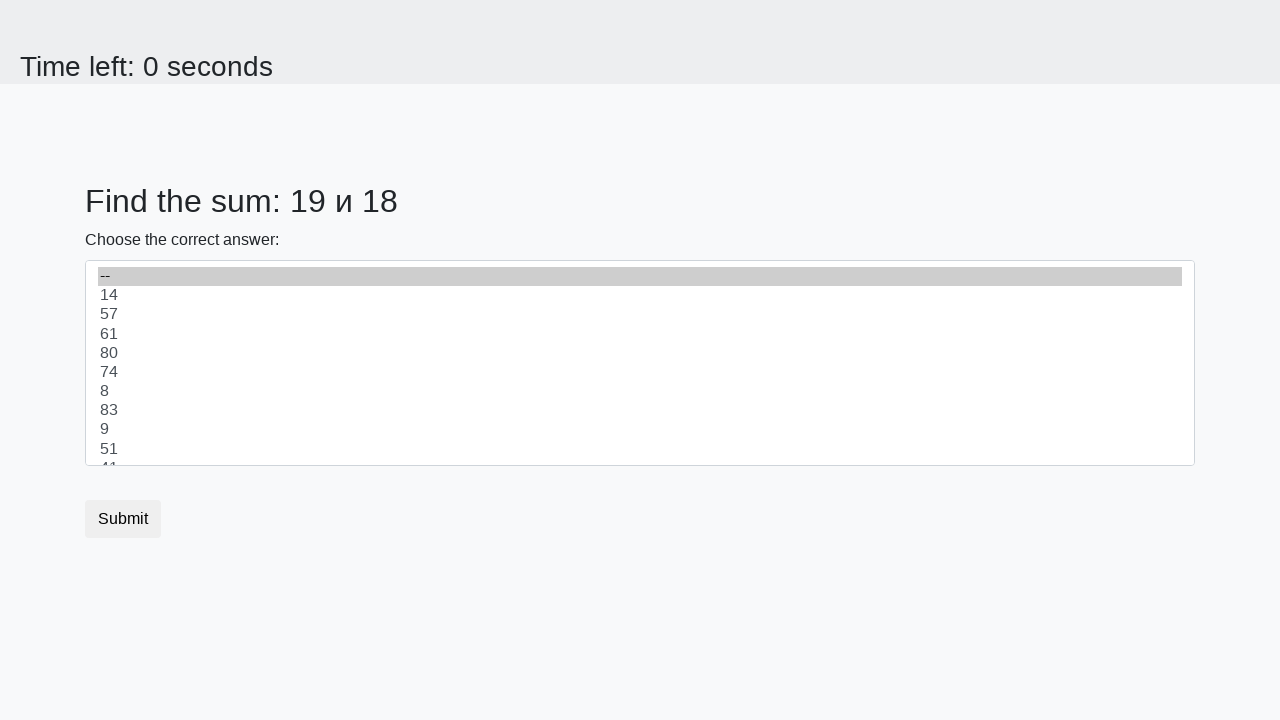

Calculated sum: 19 + 18 = 37
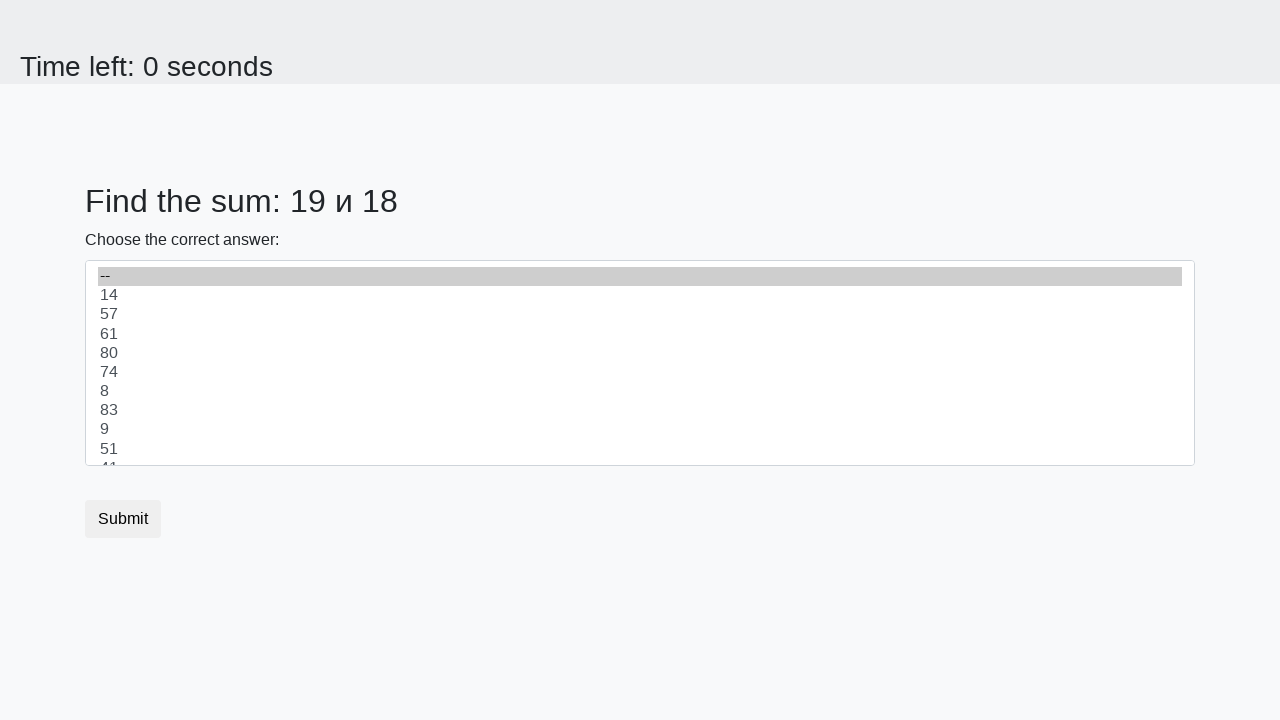

Selected calculated sum '37' from dropdown on #dropdown
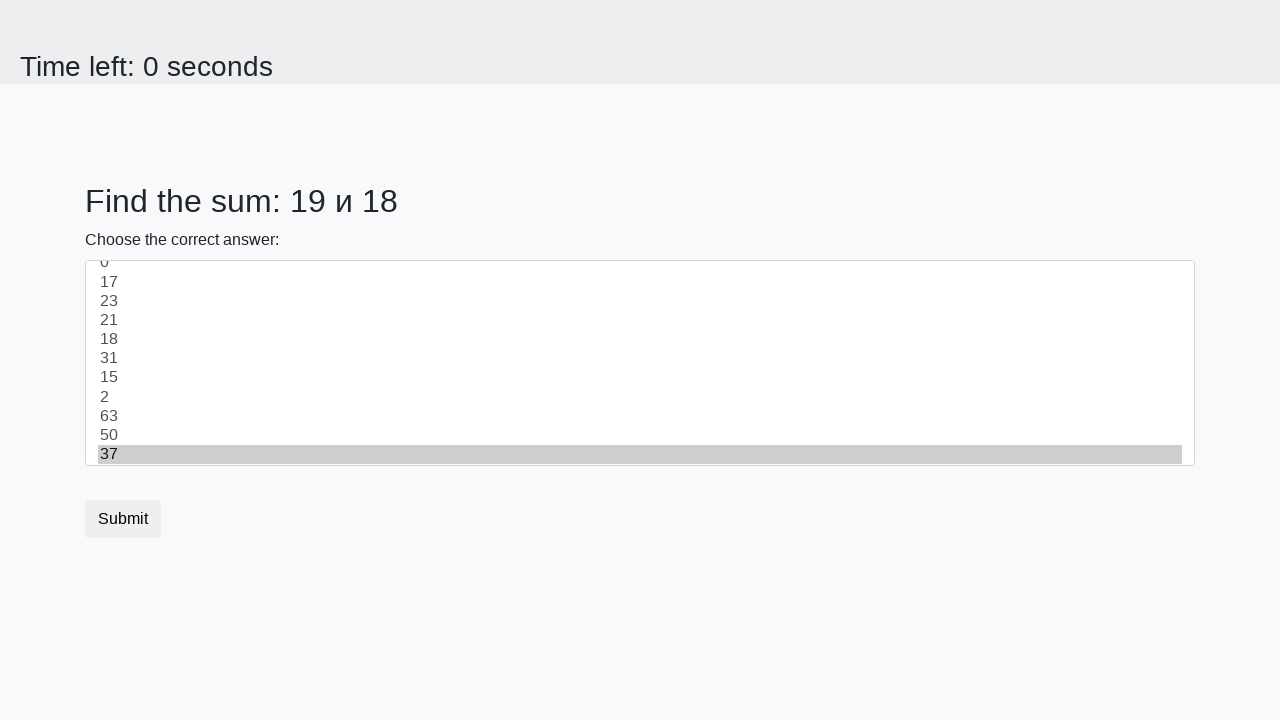

Clicked submit button to submit the form at (123, 519) on .btn.btn-default
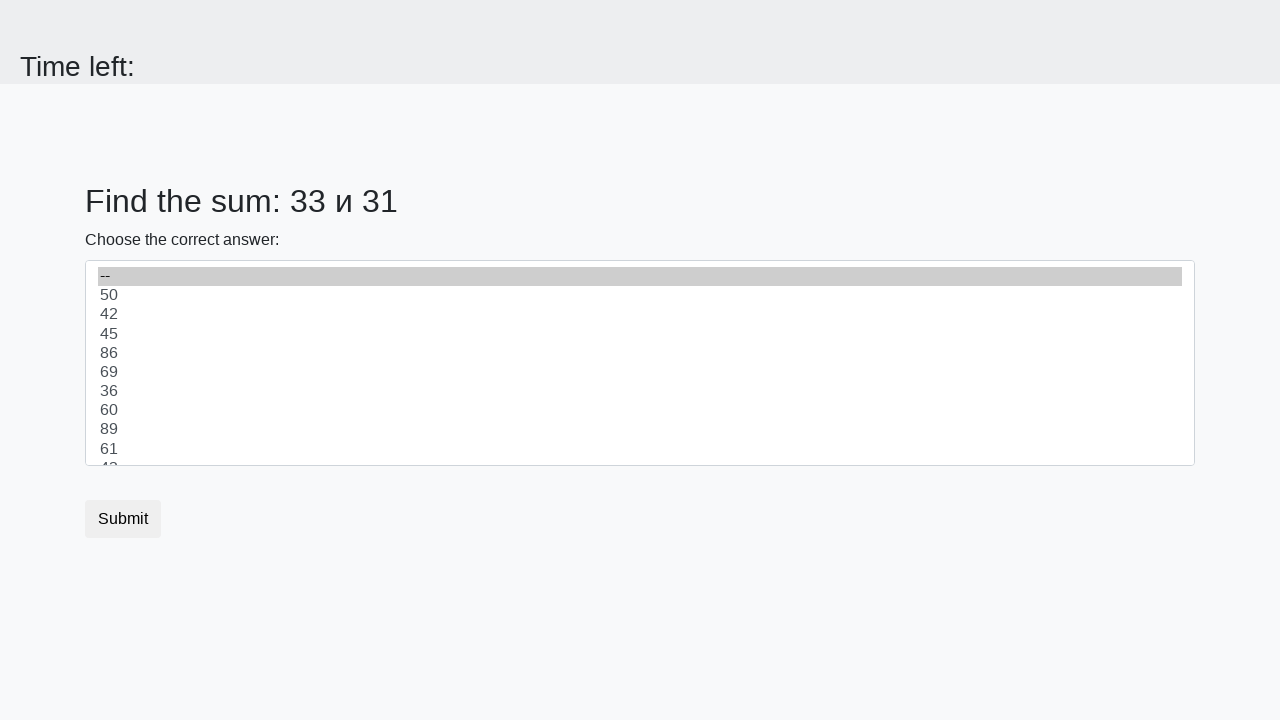

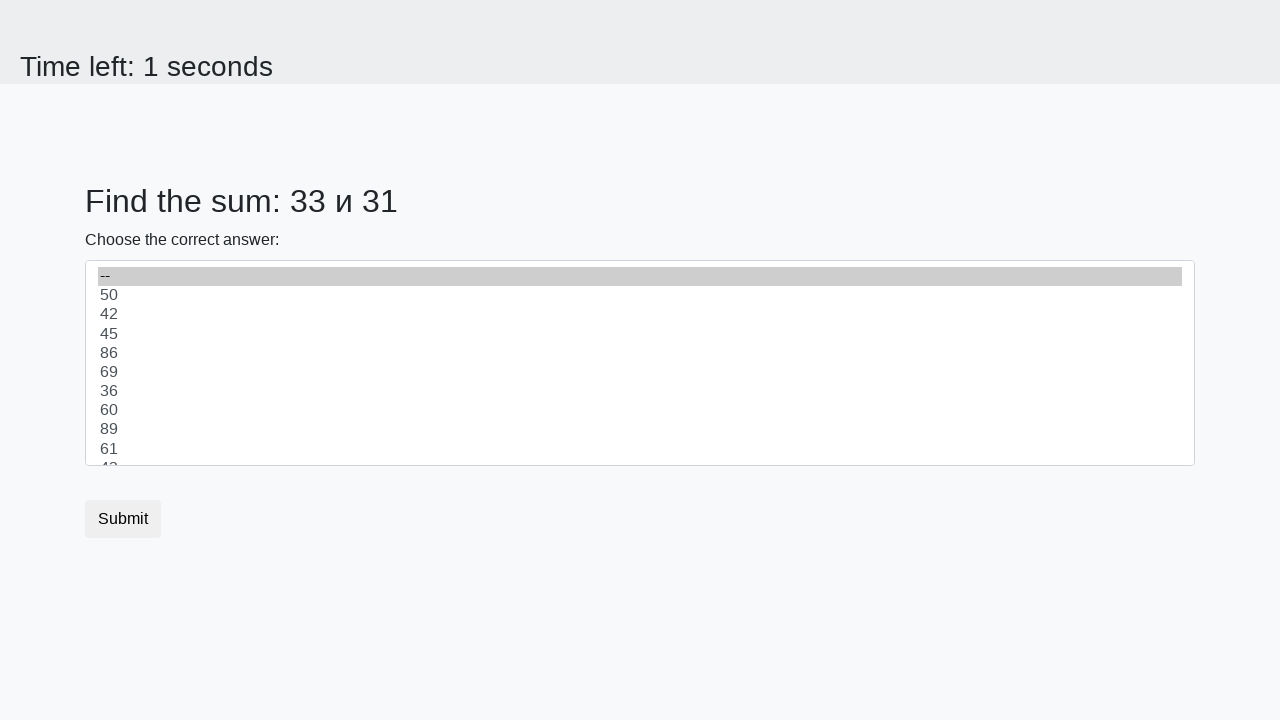